Tests navigation from the homepage by clicking "Get Started", hovering on a dropdown menu, selecting Java language option, and verifying the URL and page content.

Starting URL: https://playwright.dev/

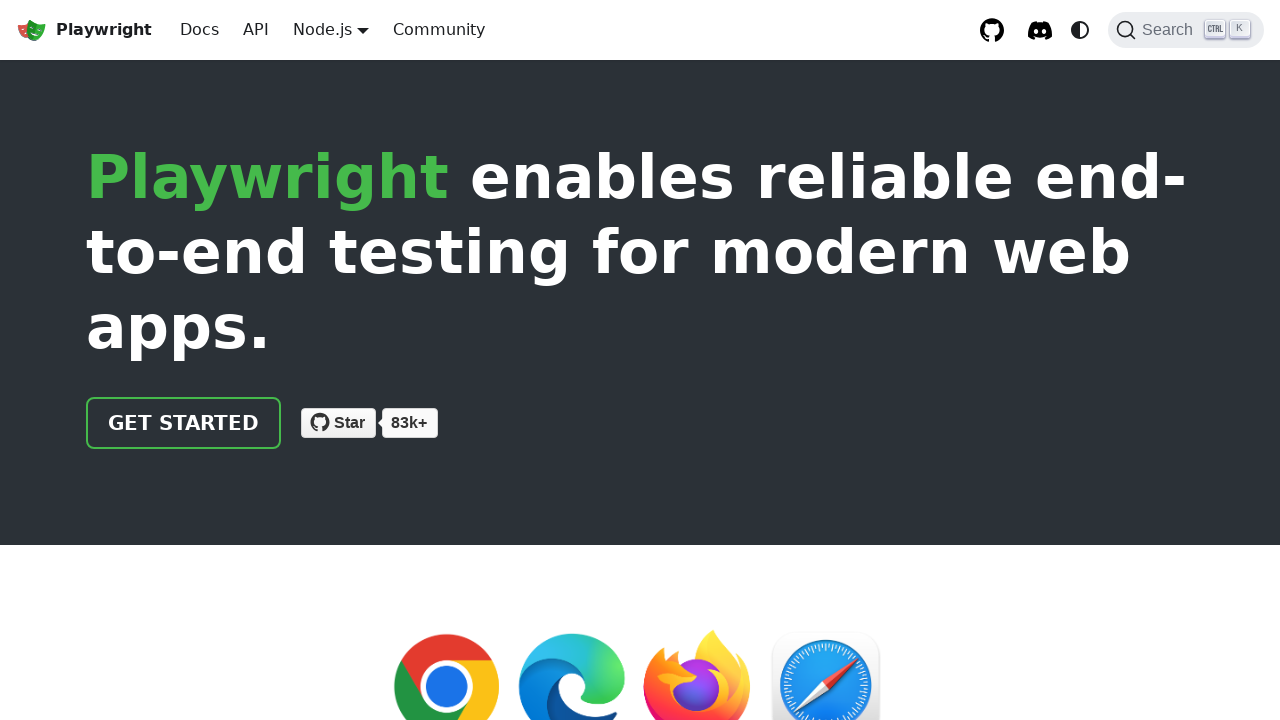

Clicked 'Get started' link on homepage at (184, 423) on a:has-text('Get started')
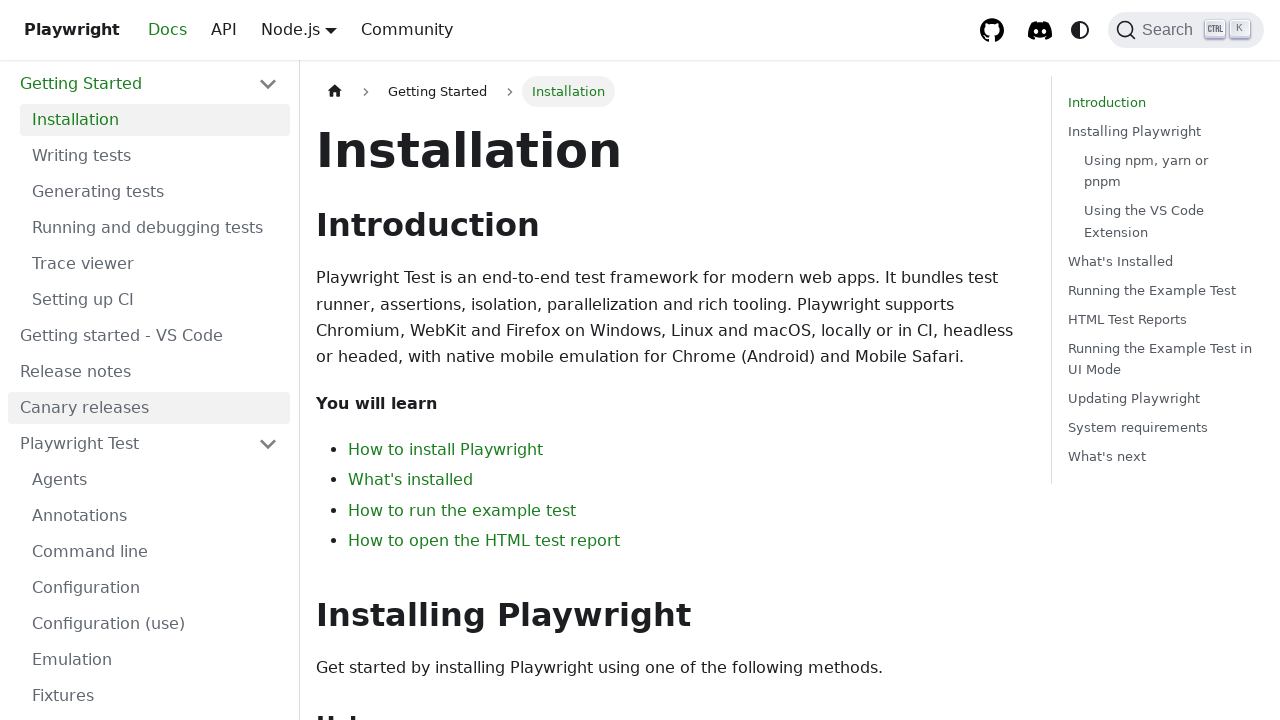

Page navigation completed and DOM content loaded
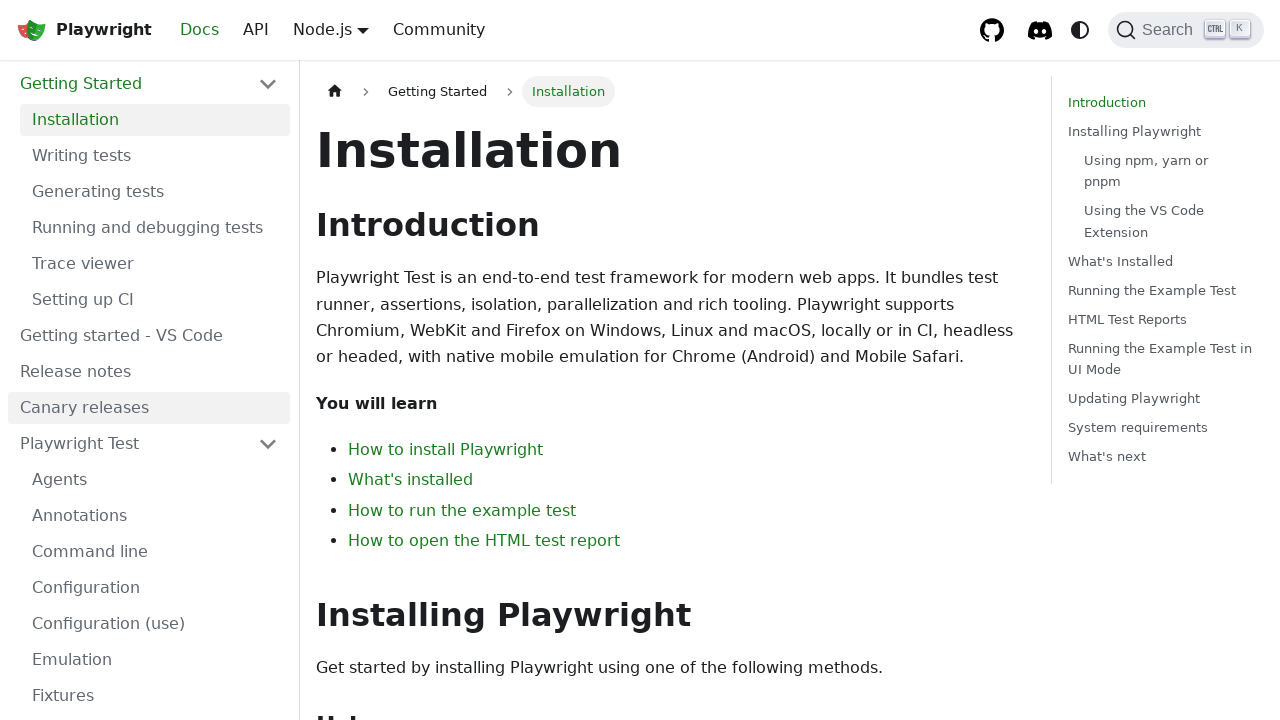

Hovered over Node.js dropdown menu in navigation at (322, 29) on .navbar__item.dropdown >> text=Node.js
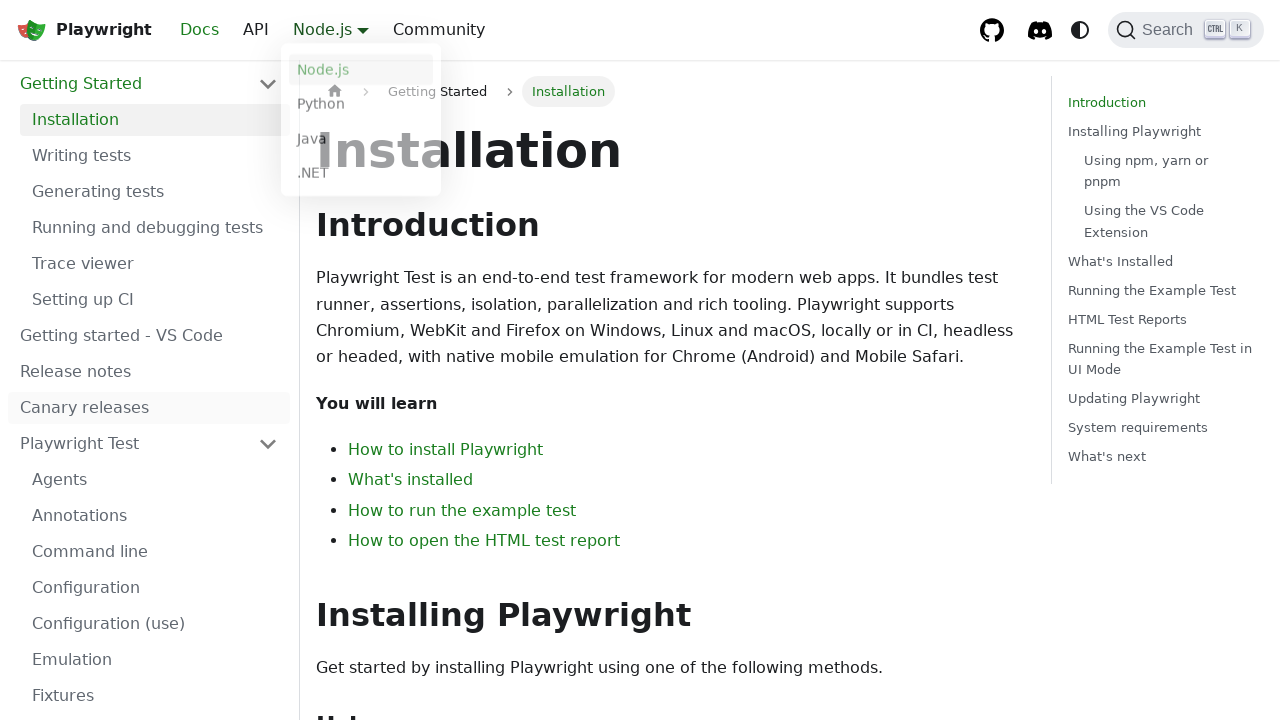

Selected Java language option from dropdown at (361, 142) on a:has-text('Java')
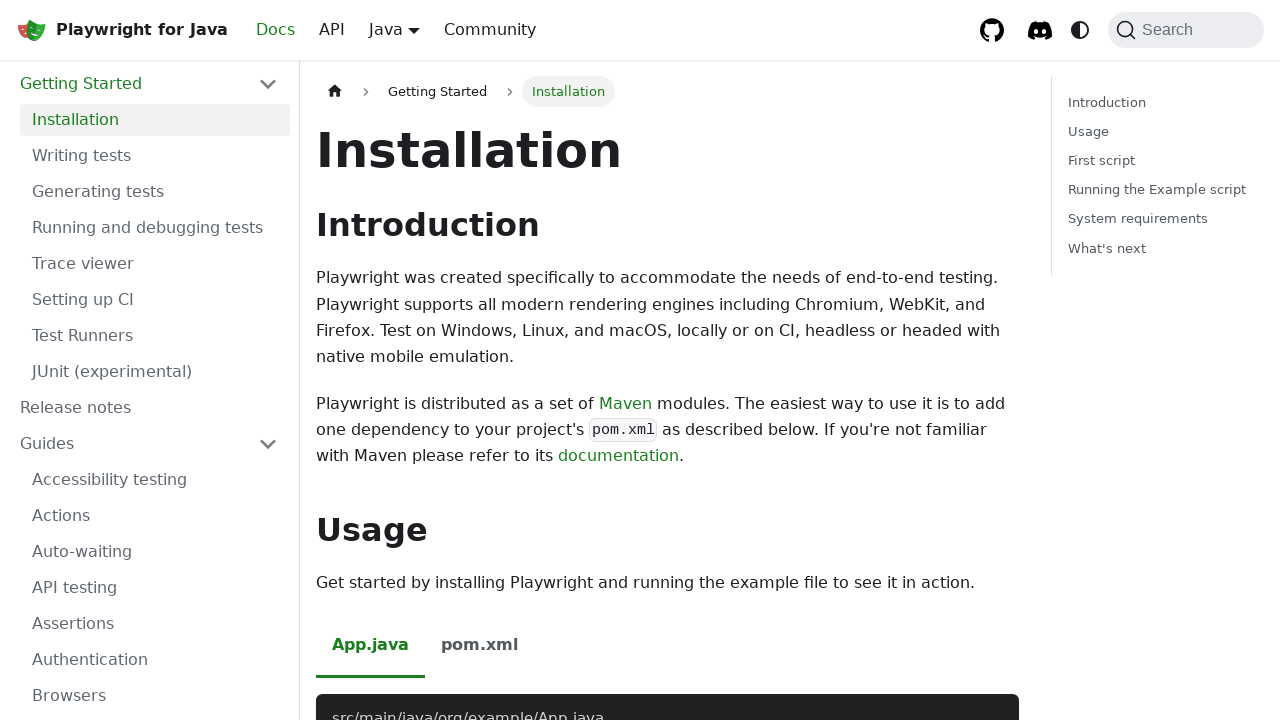

Verified URL contains 'java'
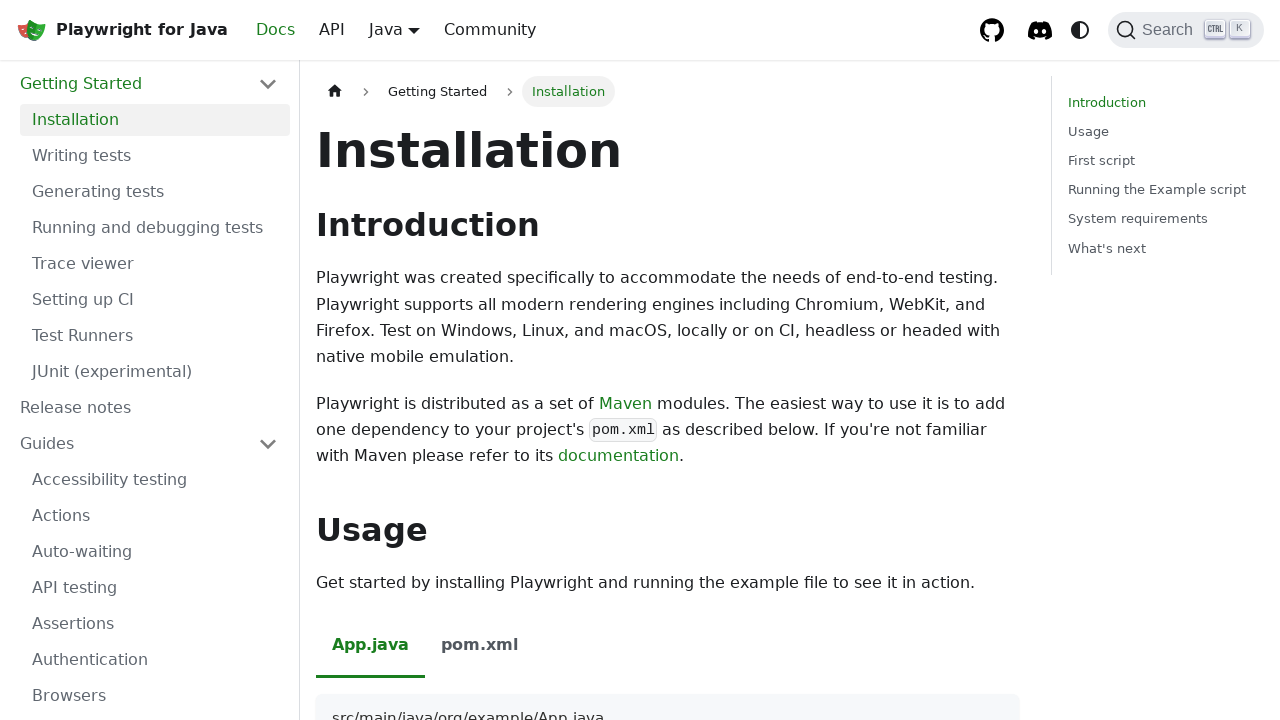

Java documentation page content loaded and visible
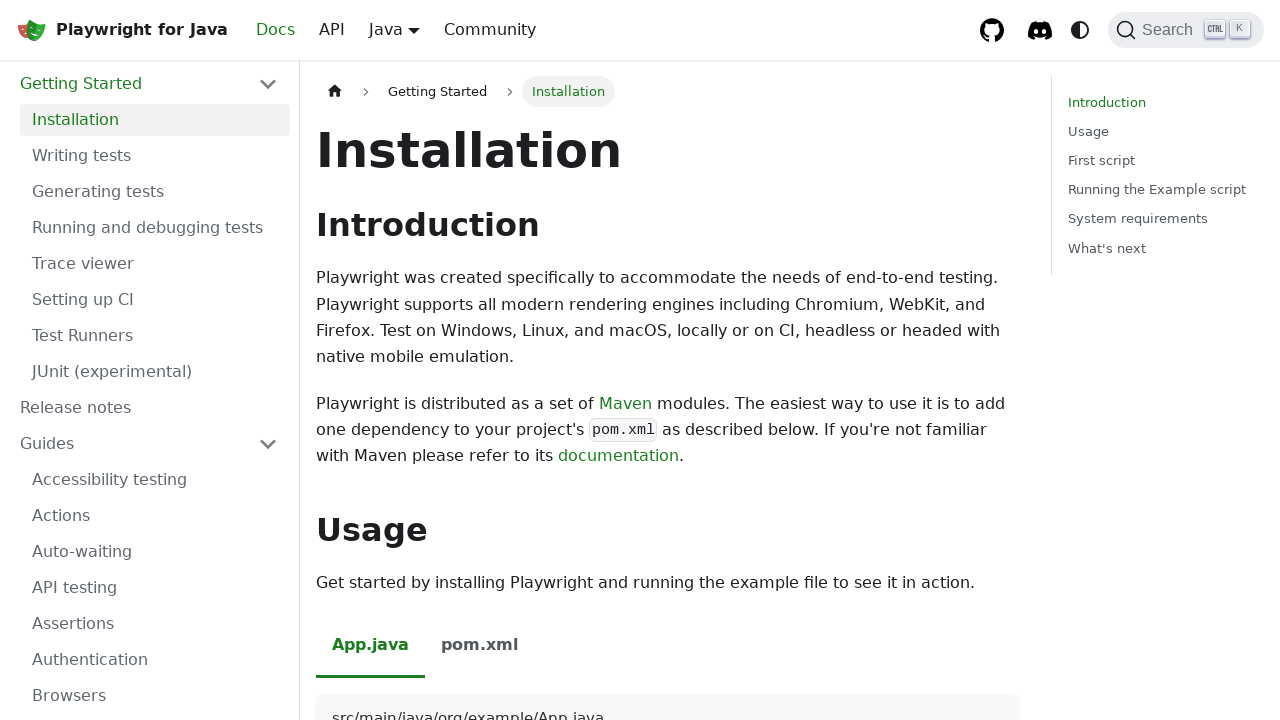

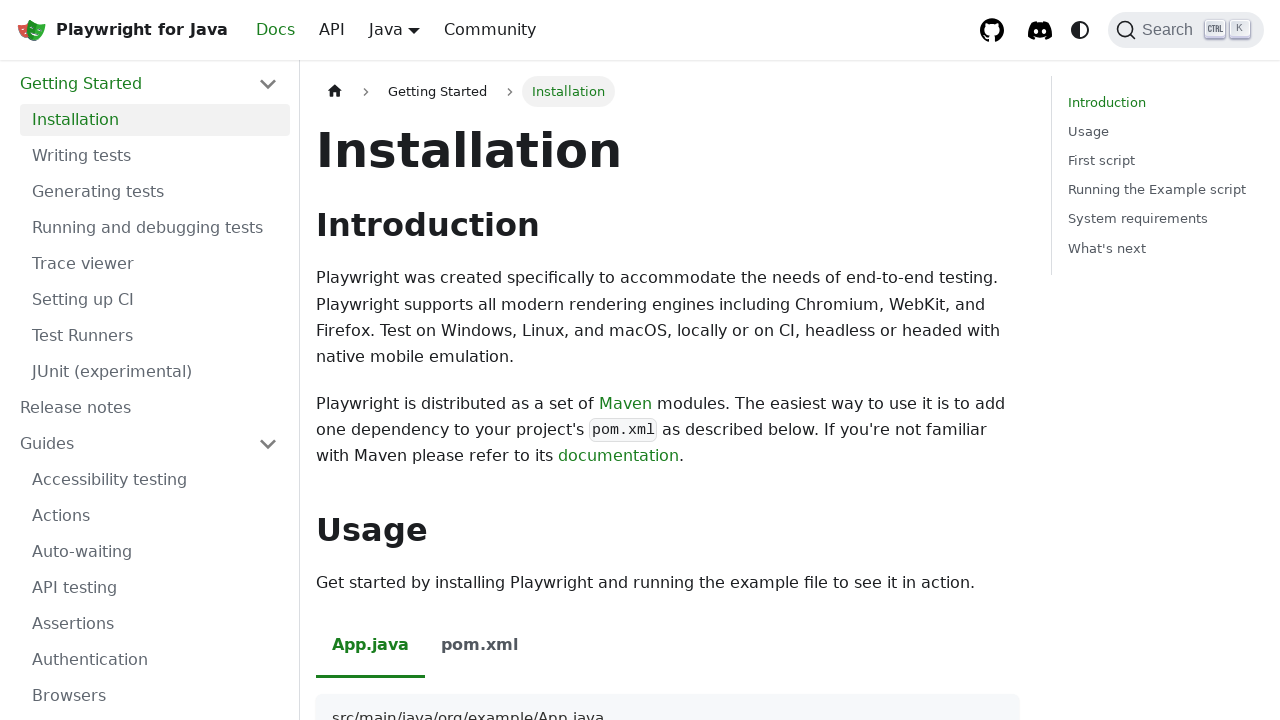